Tests browser window navigation controls (back, forward, refresh) and window size manipulation by navigating to a page and performing various browser operations

Starting URL: http://leafground.com/pages/Window.html

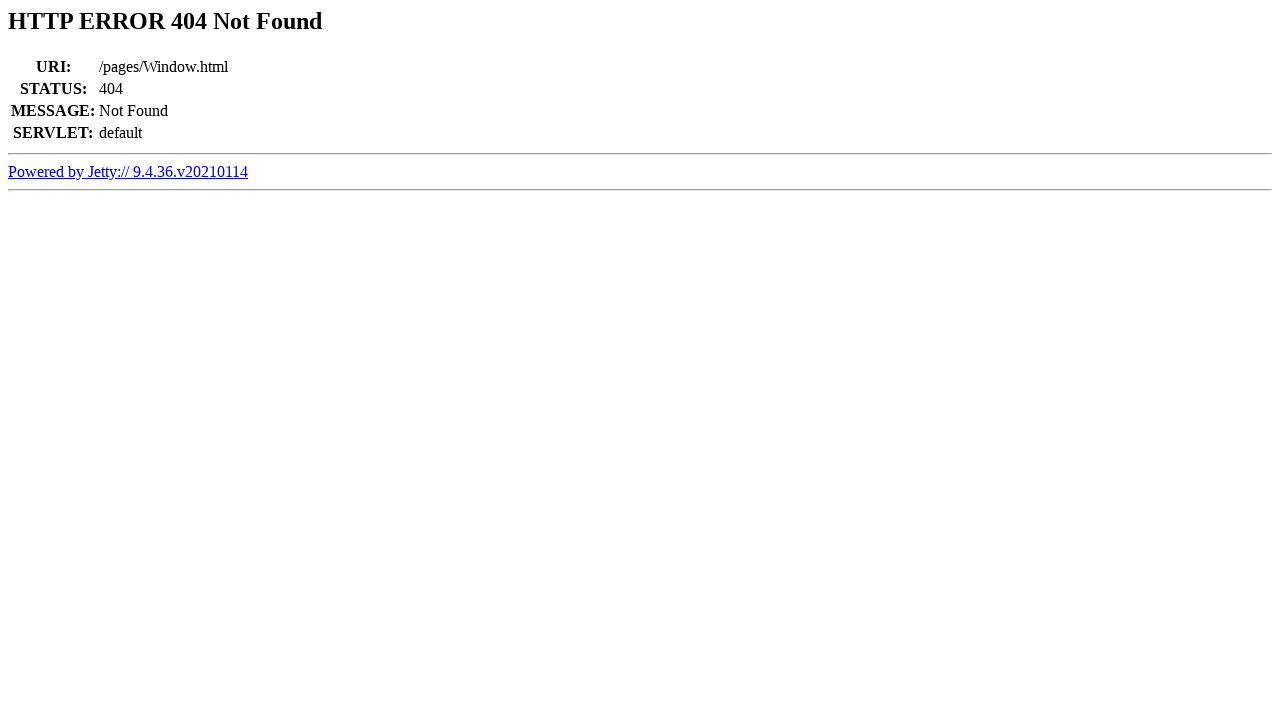

Navigated back in browser history
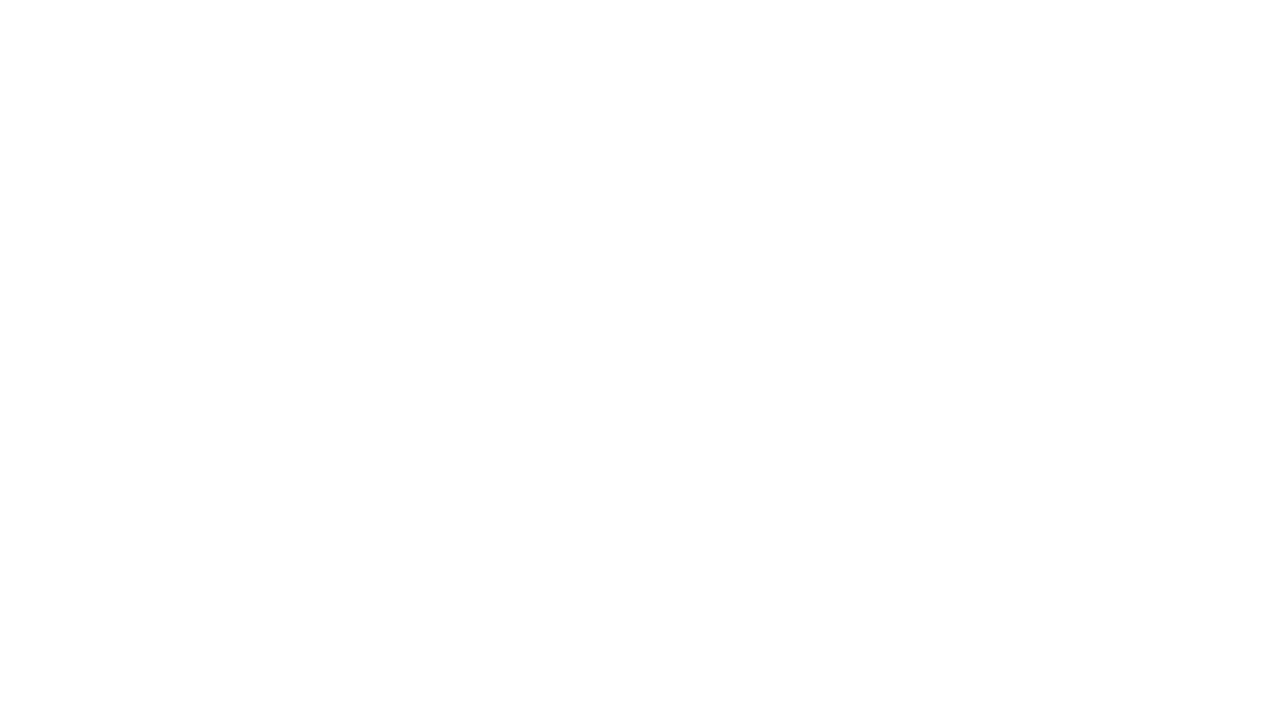

Navigated forward in browser history
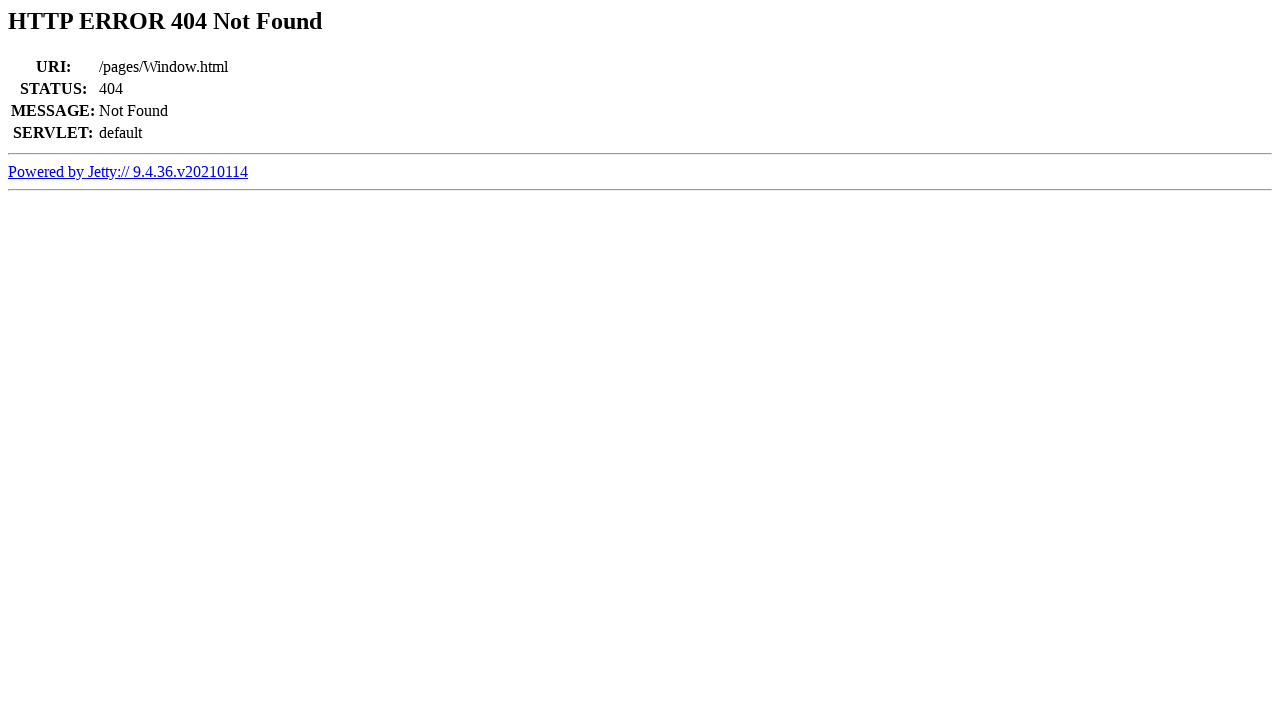

Refreshed the page
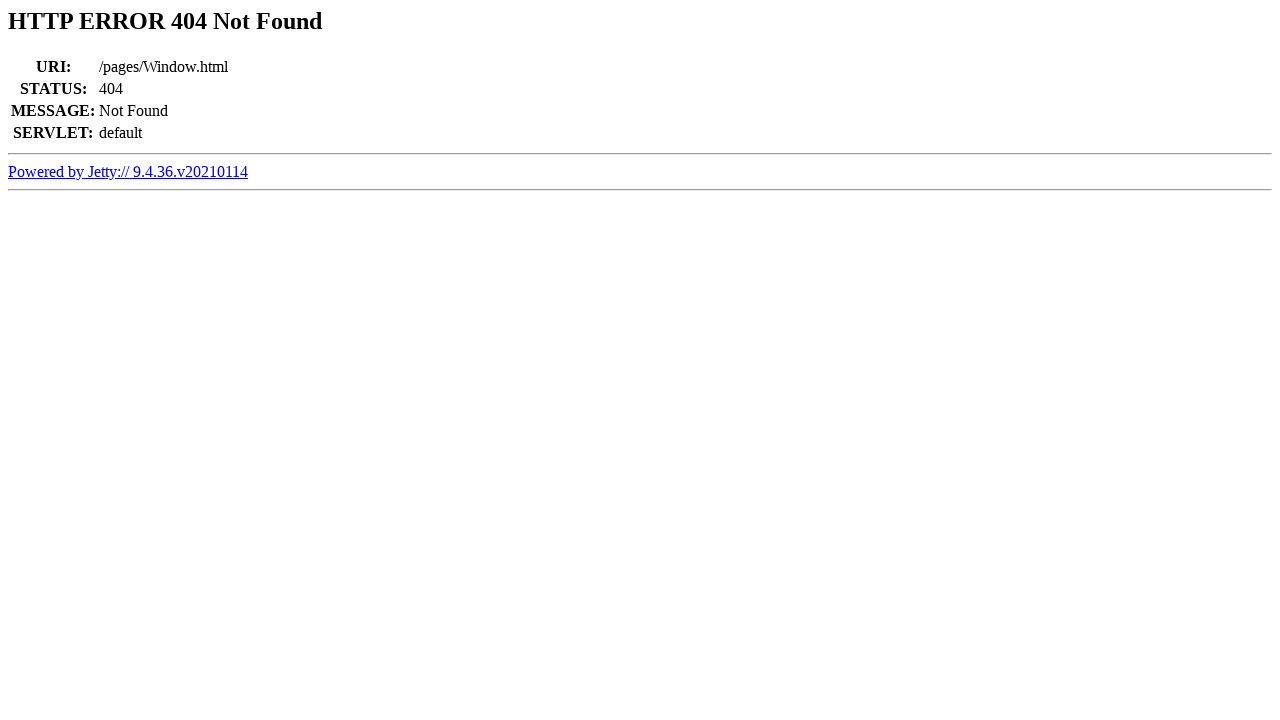

Set window viewport size to 250x350 pixels
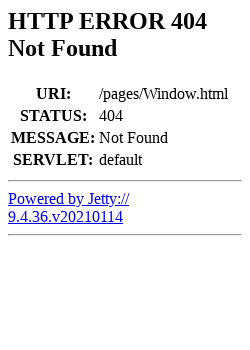

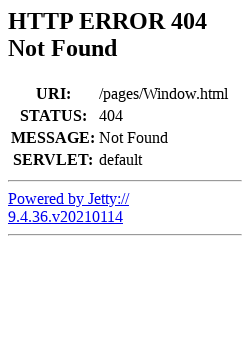